Tests that completed items are removed when the Clear completed button is clicked.

Starting URL: https://demo.playwright.dev/todomvc

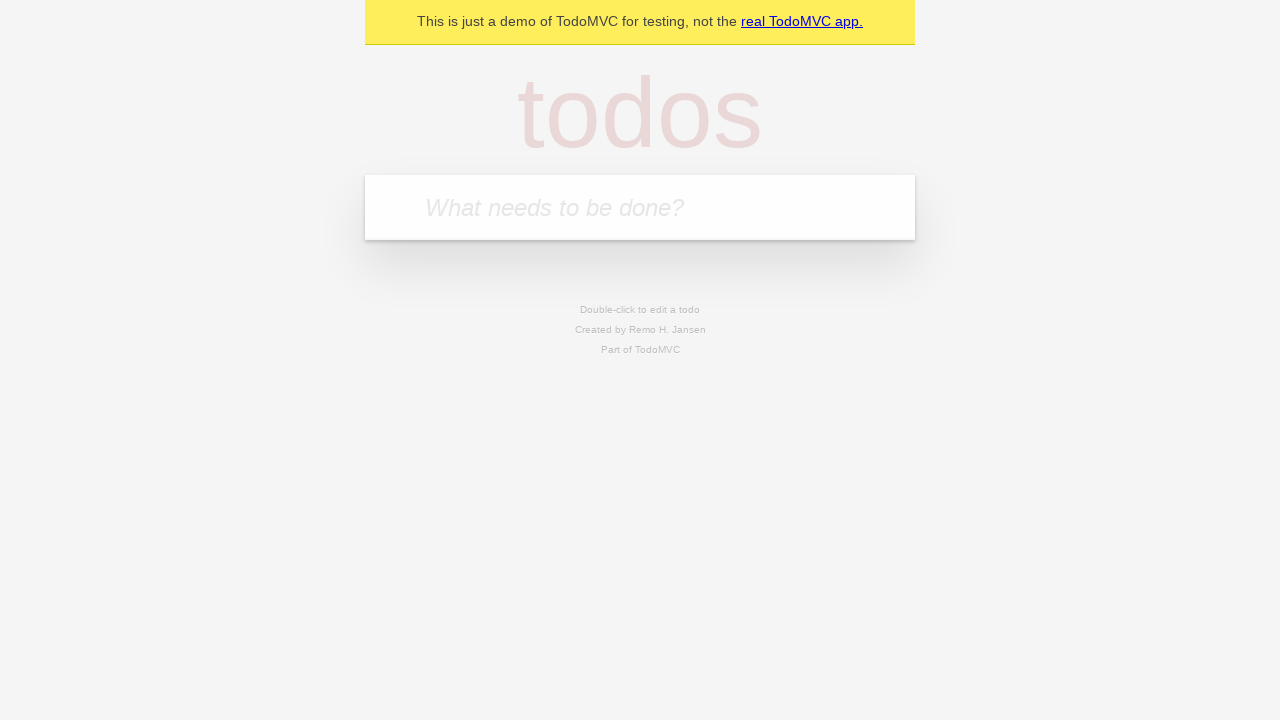

Filled todo input with 'buy some cheese' on internal:attr=[placeholder="What needs to be done?"i]
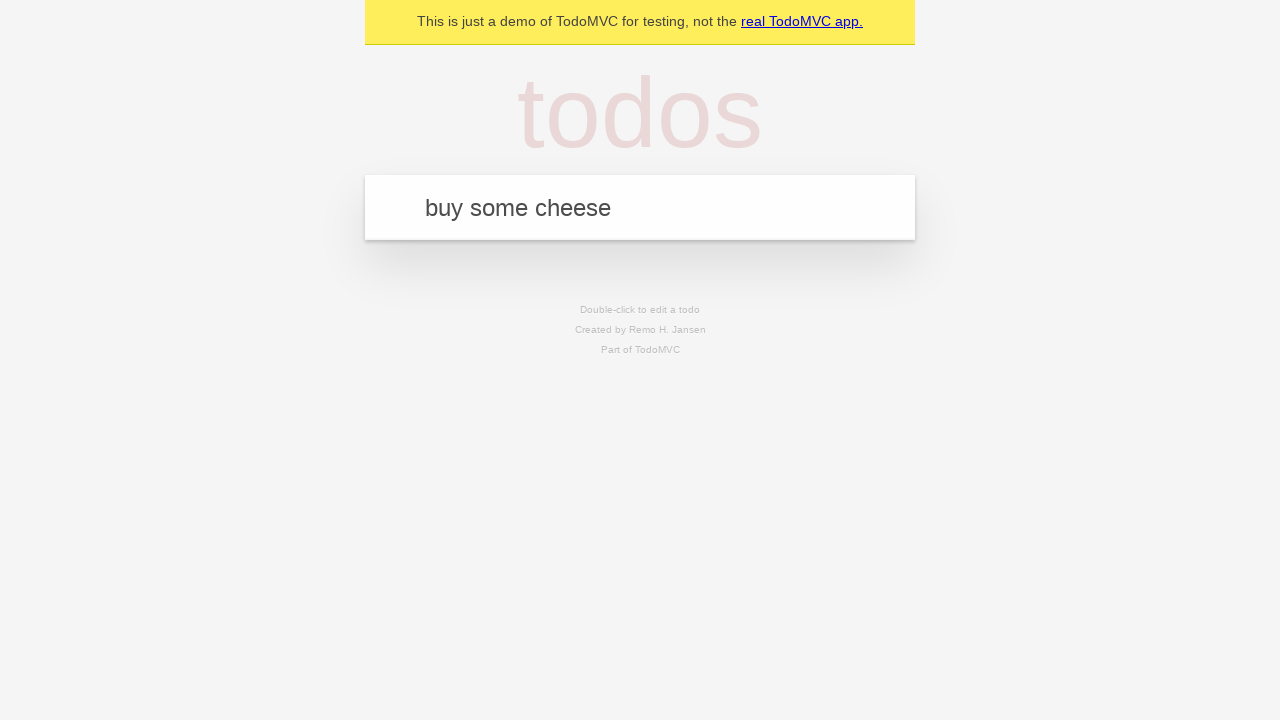

Pressed Enter to add todo 'buy some cheese' on internal:attr=[placeholder="What needs to be done?"i]
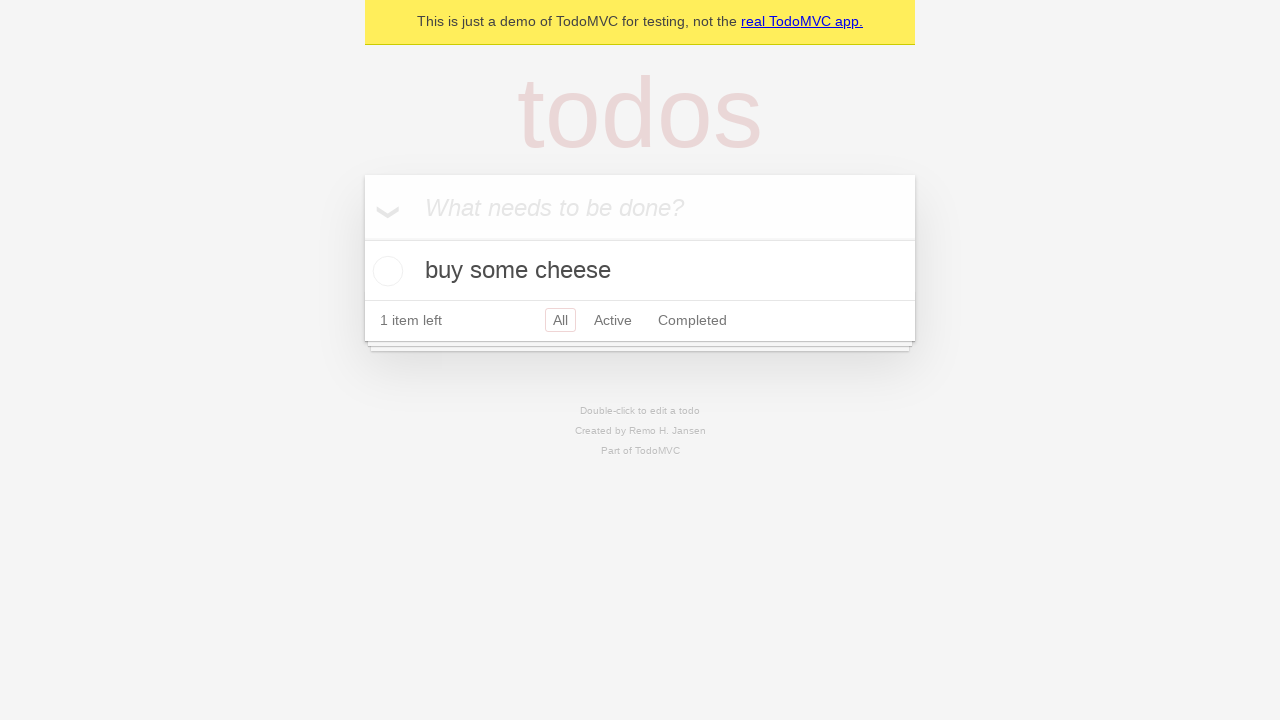

Filled todo input with 'feed the cat' on internal:attr=[placeholder="What needs to be done?"i]
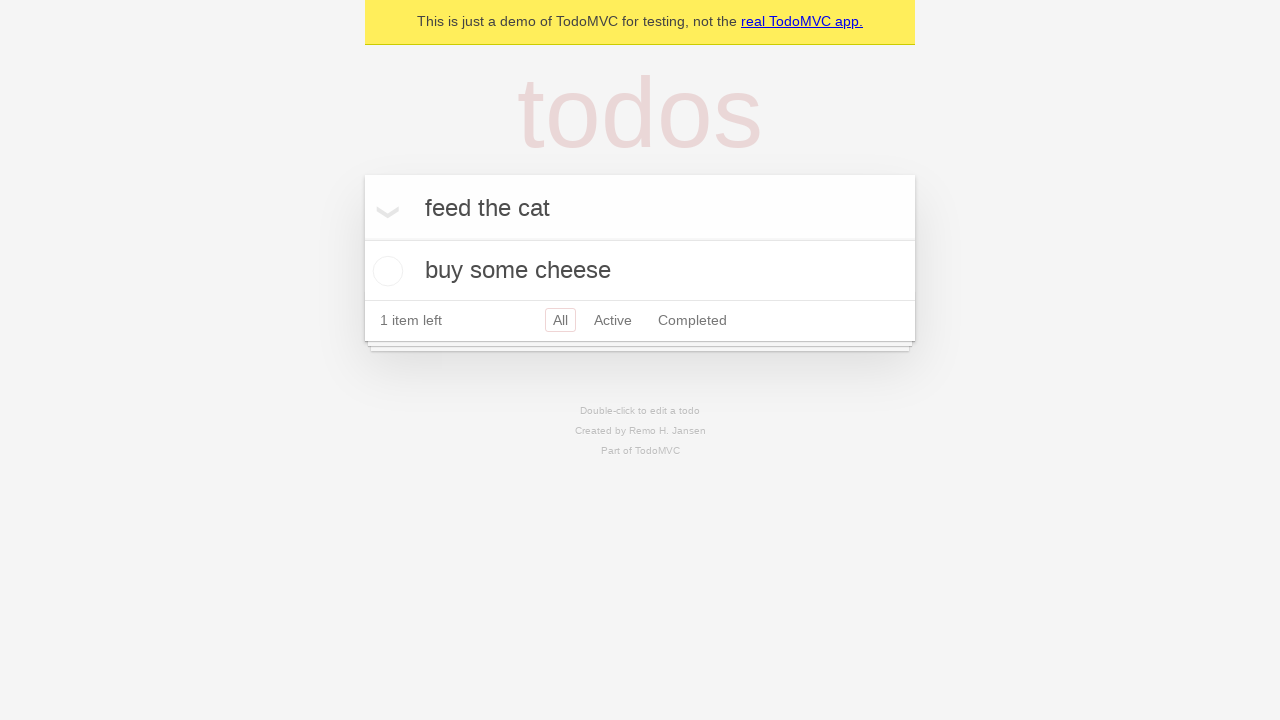

Pressed Enter to add todo 'feed the cat' on internal:attr=[placeholder="What needs to be done?"i]
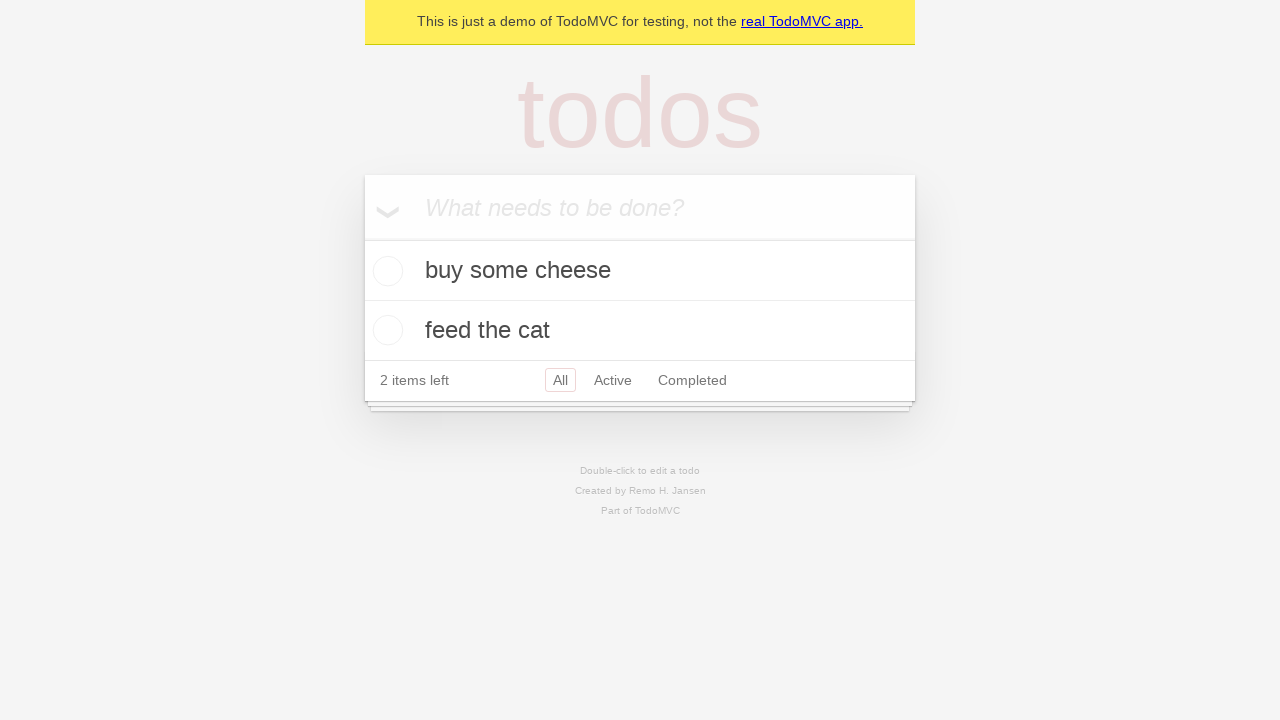

Filled todo input with 'book a doctors appointment' on internal:attr=[placeholder="What needs to be done?"i]
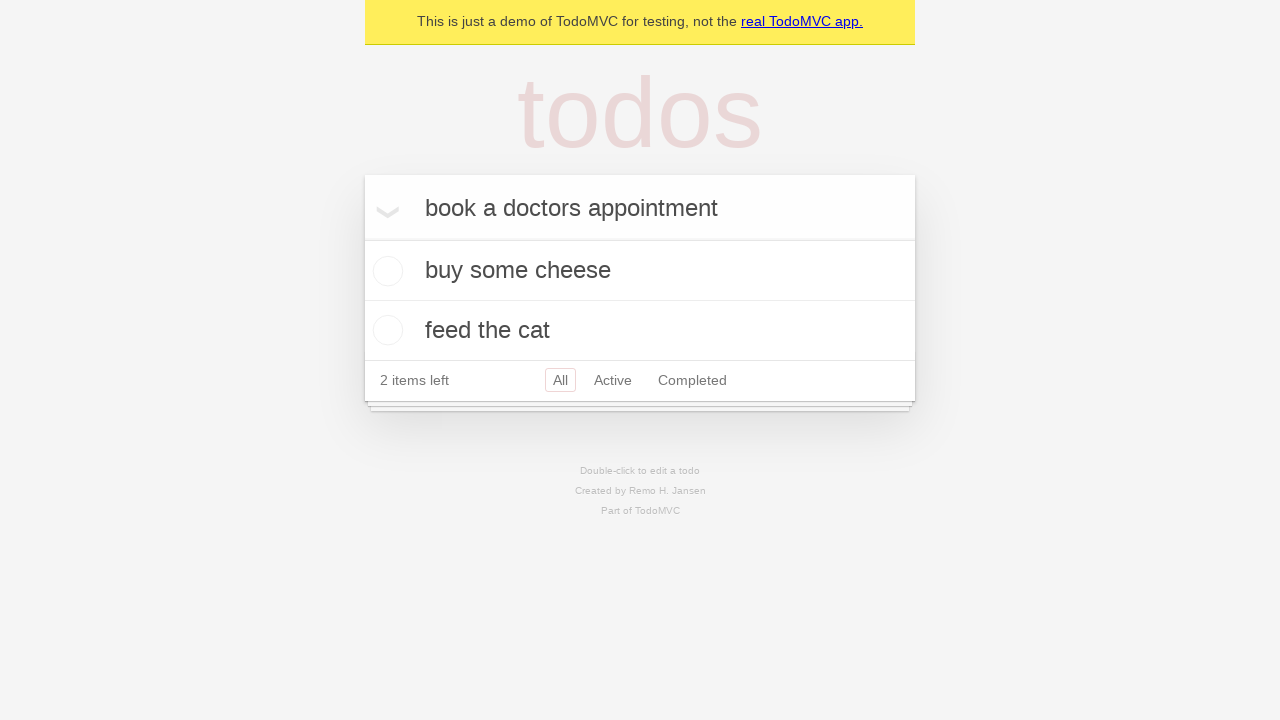

Pressed Enter to add todo 'book a doctors appointment' on internal:attr=[placeholder="What needs to be done?"i]
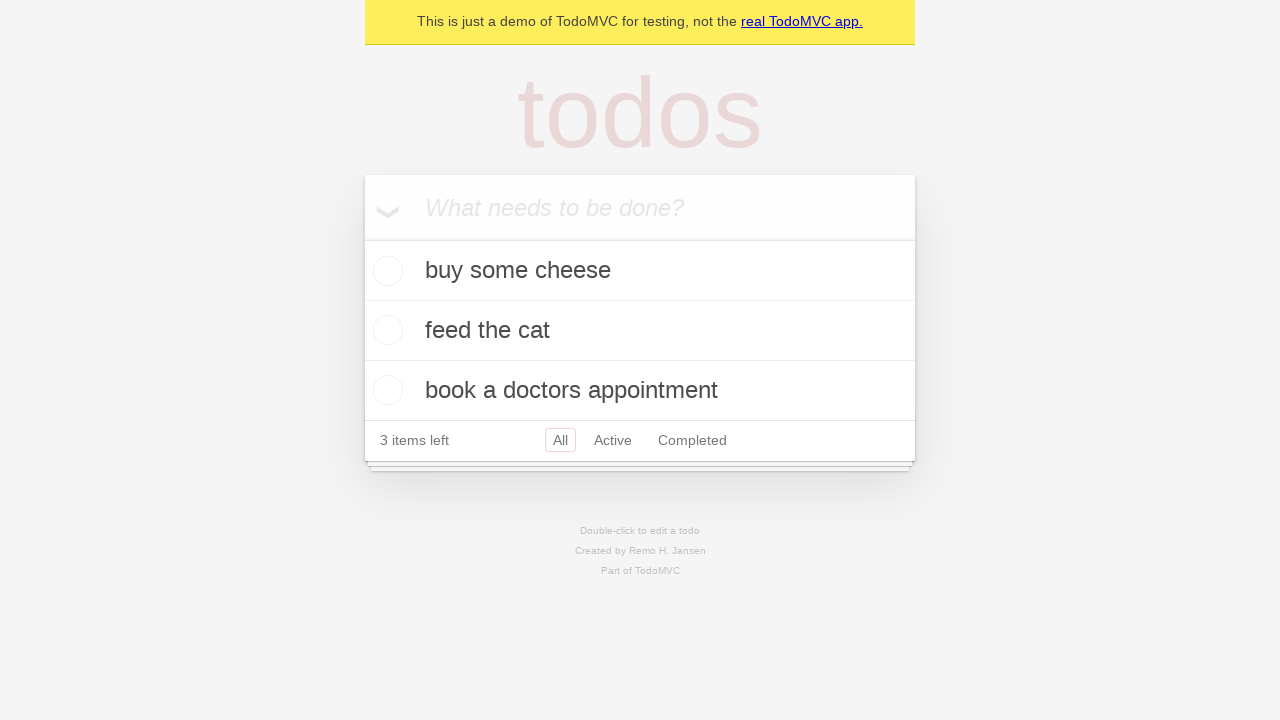

Waited for all 3 todo items to be added
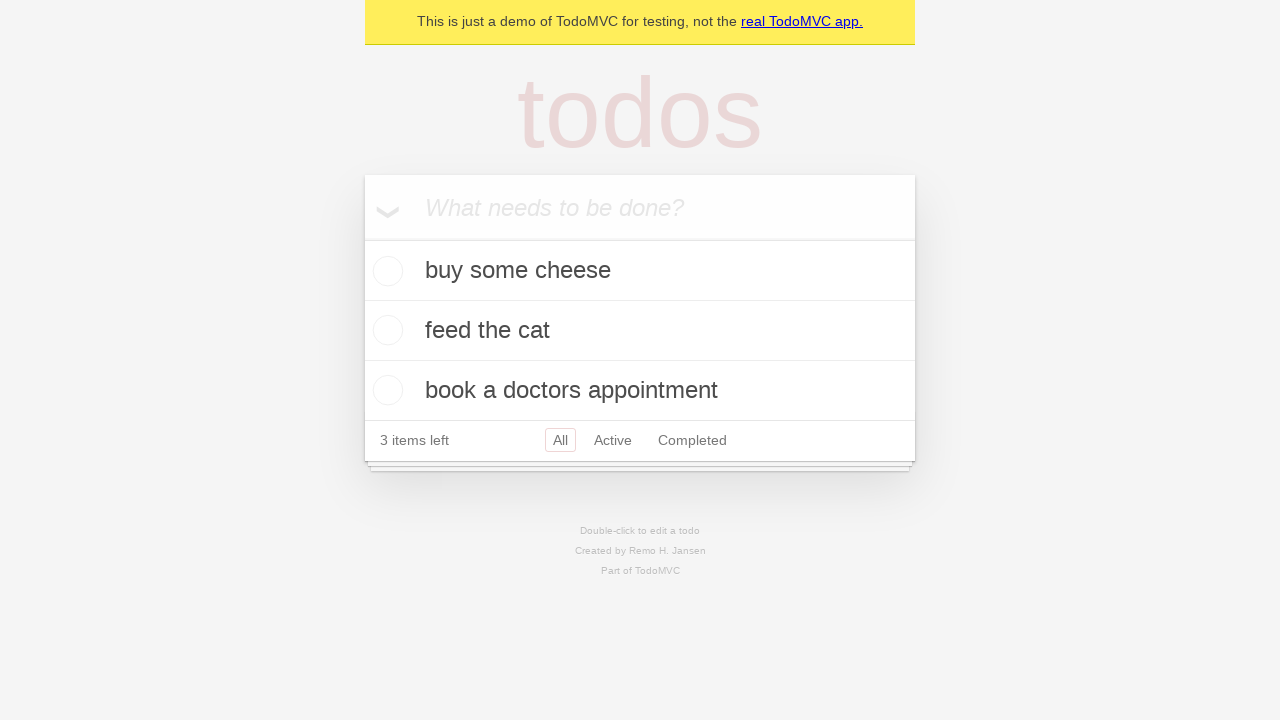

Located all todo items
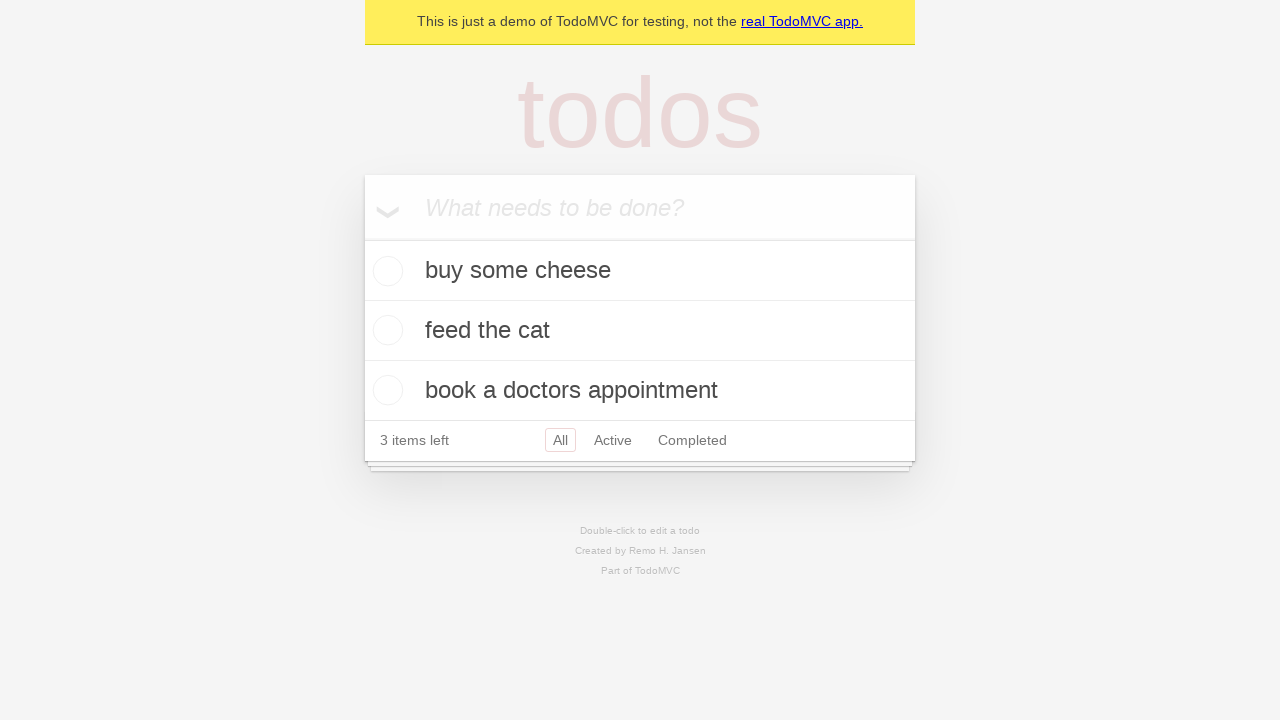

Checked the second todo item as completed at (385, 330) on internal:testid=[data-testid="todo-item"s] >> nth=1 >> internal:role=checkbox
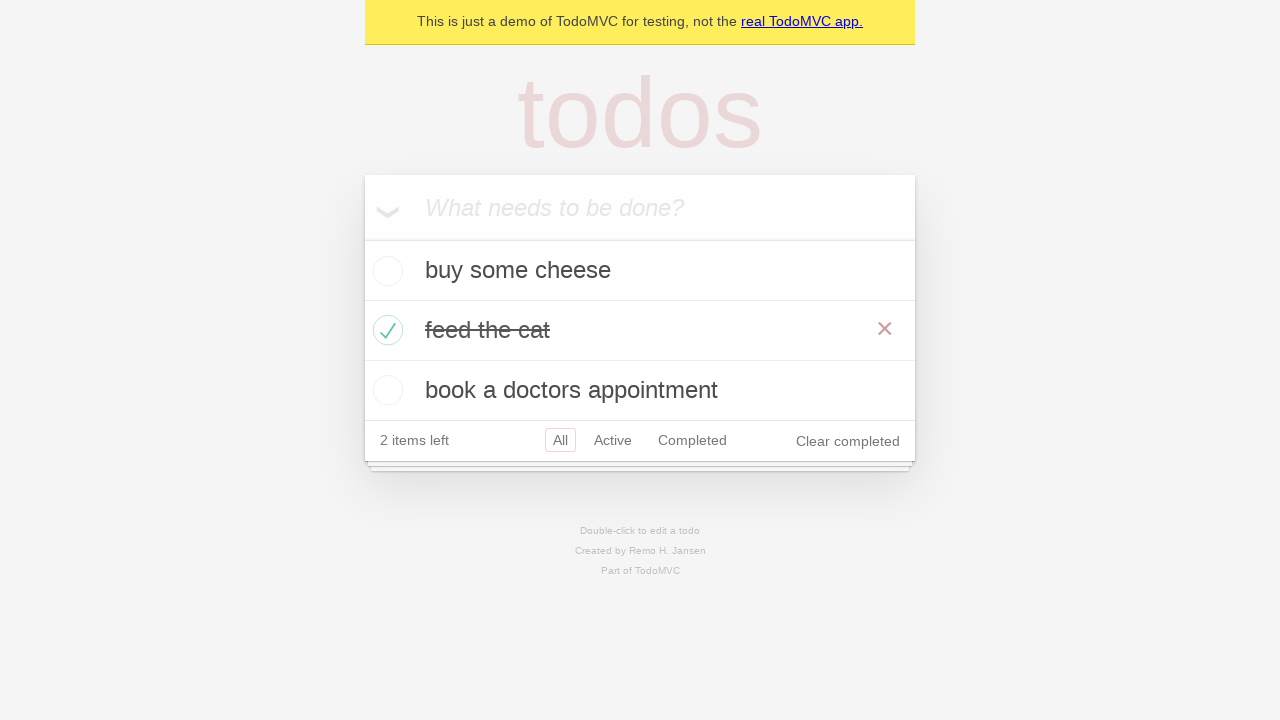

Clicked 'Clear completed' button at (848, 441) on internal:role=button[name="Clear completed"i]
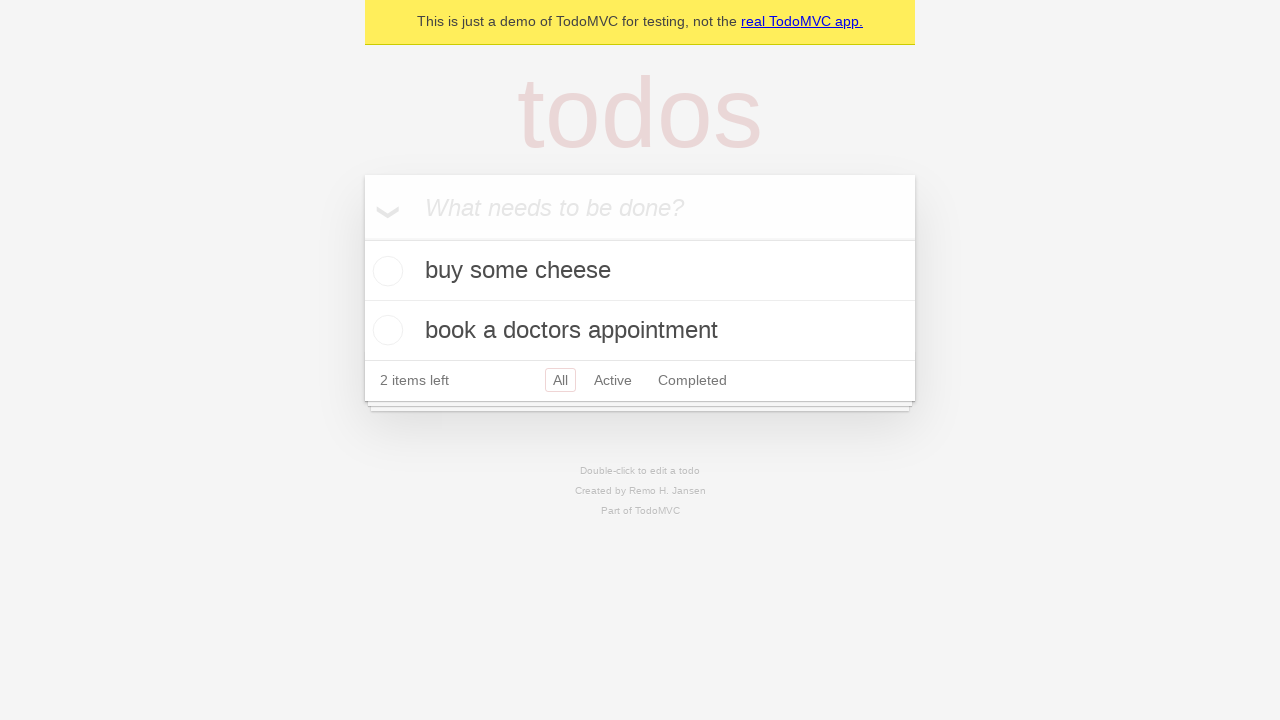

Waited for completed item to be removed, confirming 2 items remain
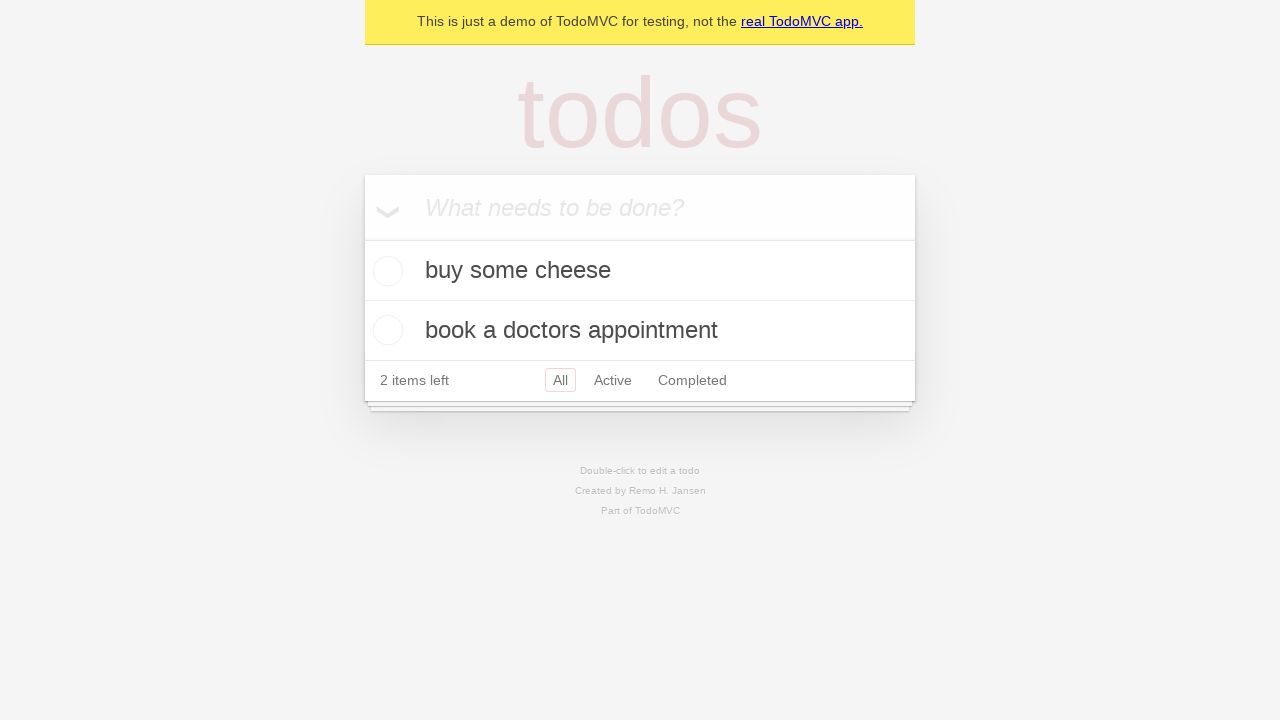

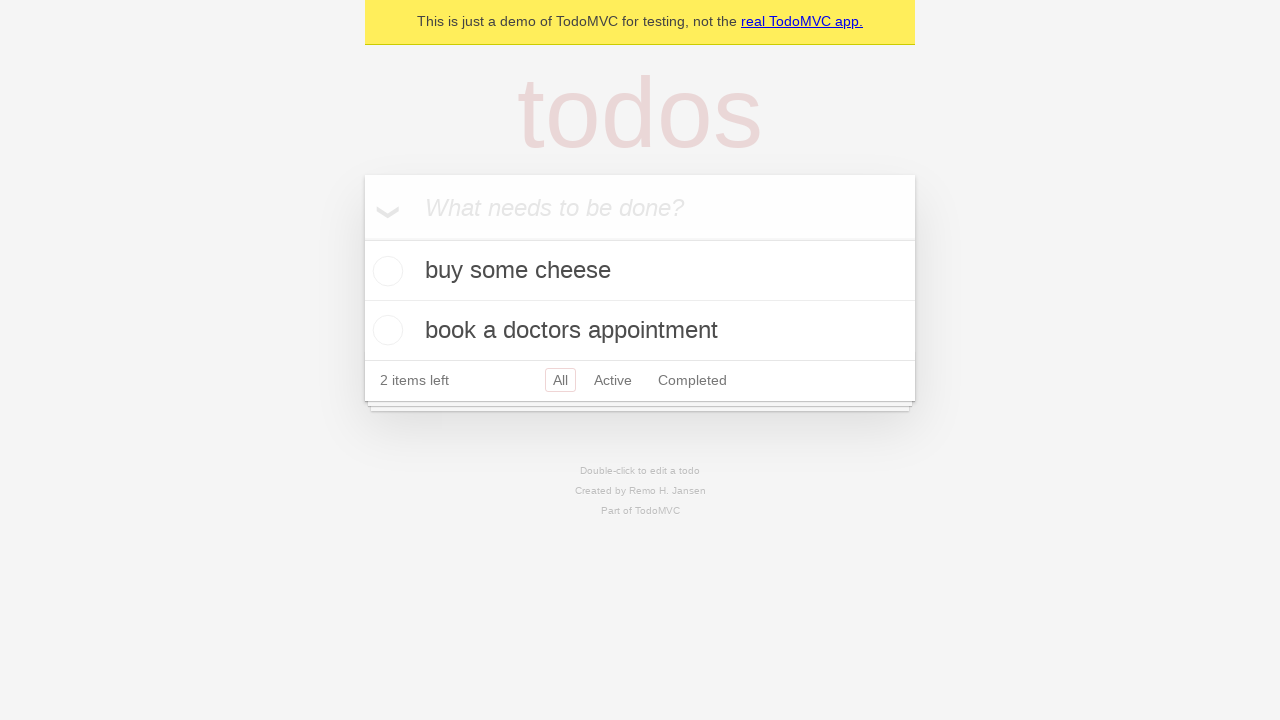